Tests that an element with random ID changes its ID attribute after page refresh on the dynamic properties page.

Starting URL: https://demoqa.com/dynamic-properties

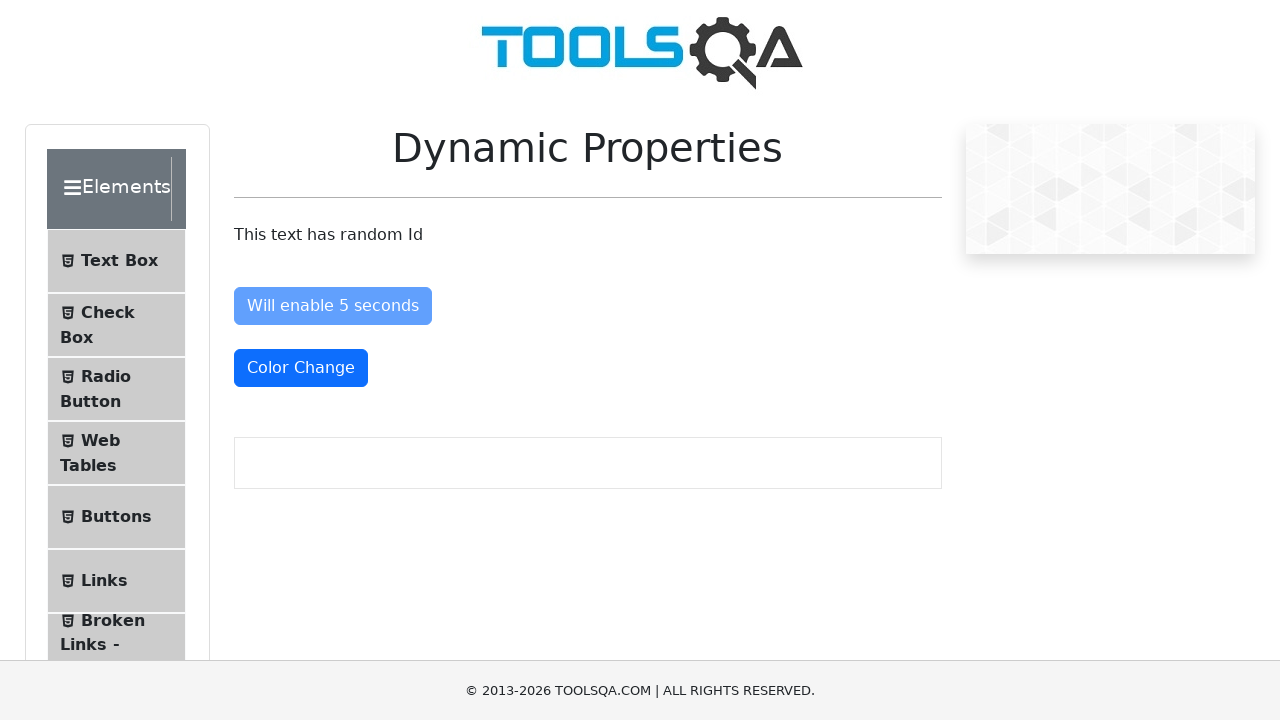

Navigated to dynamic properties page
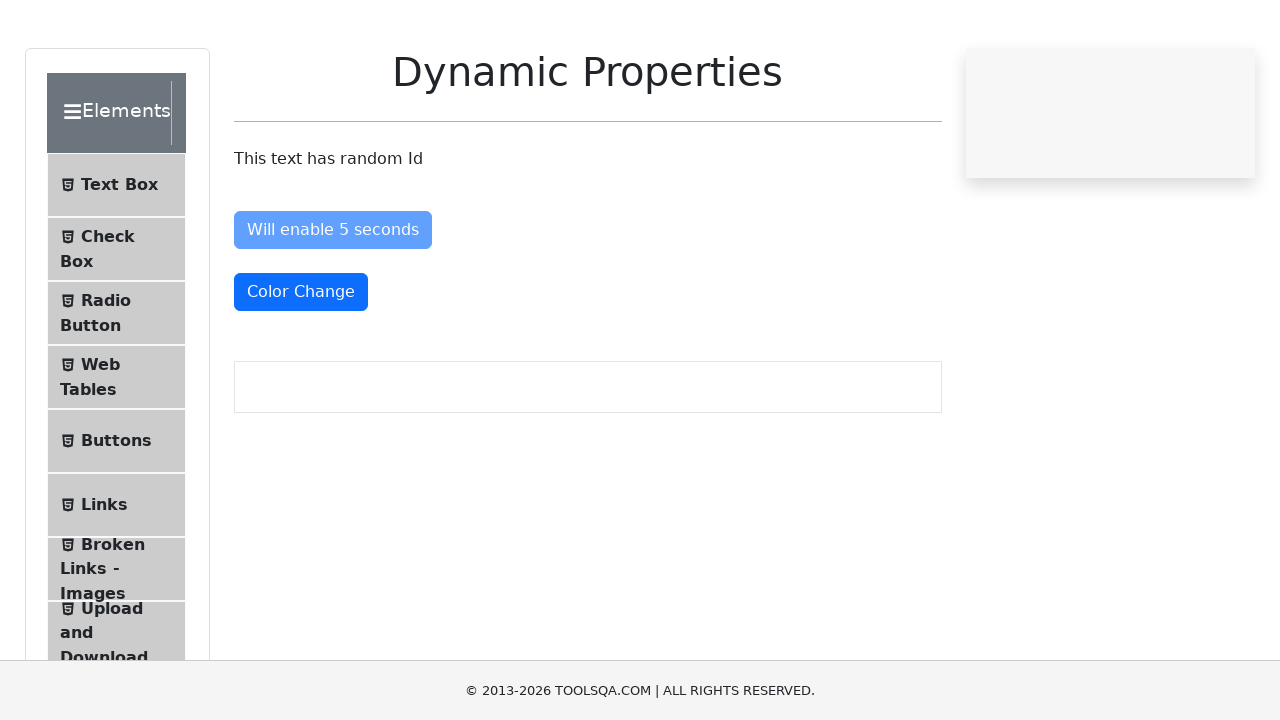

Located element with random ID
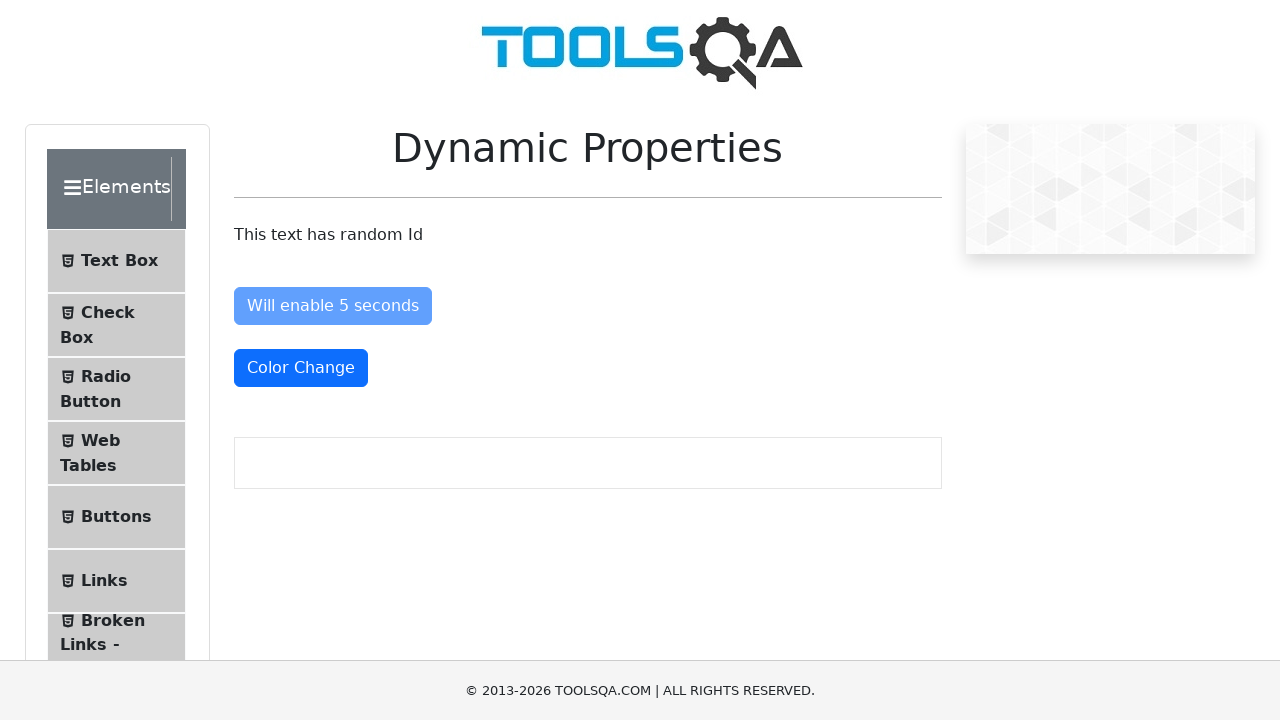

Retrieved initial ID: xNfSz
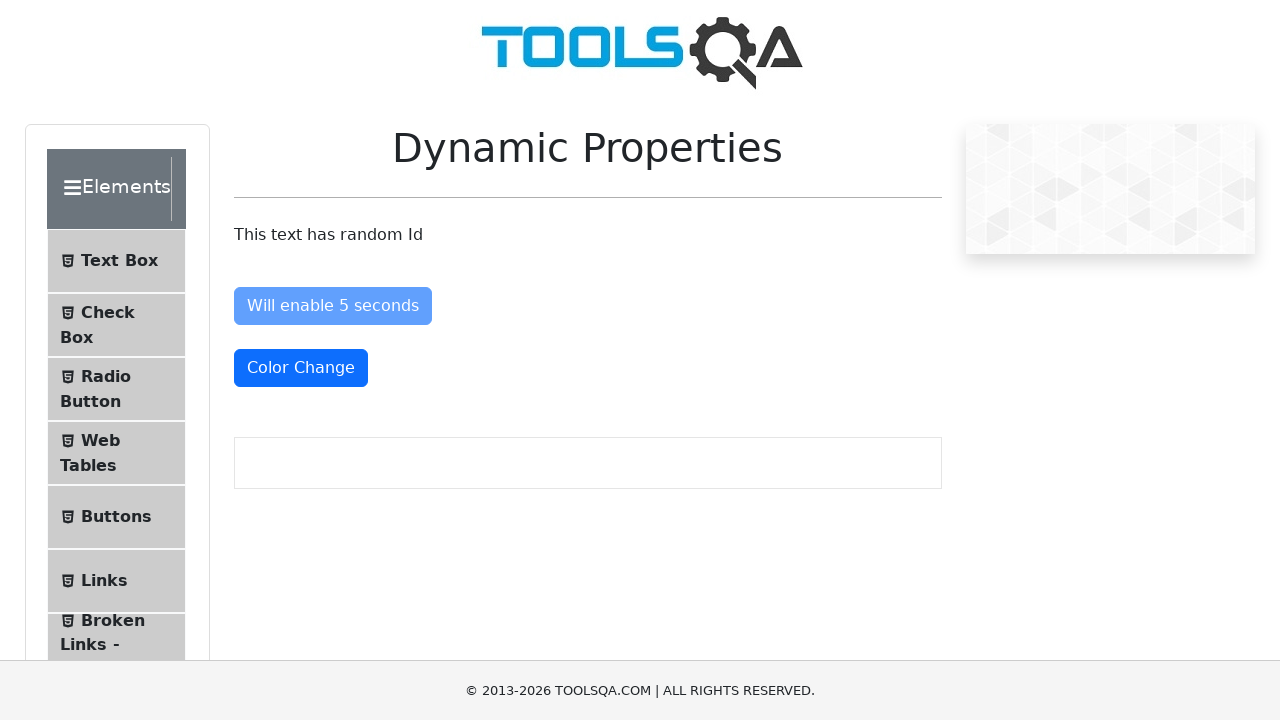

Reloaded page to trigger ID change
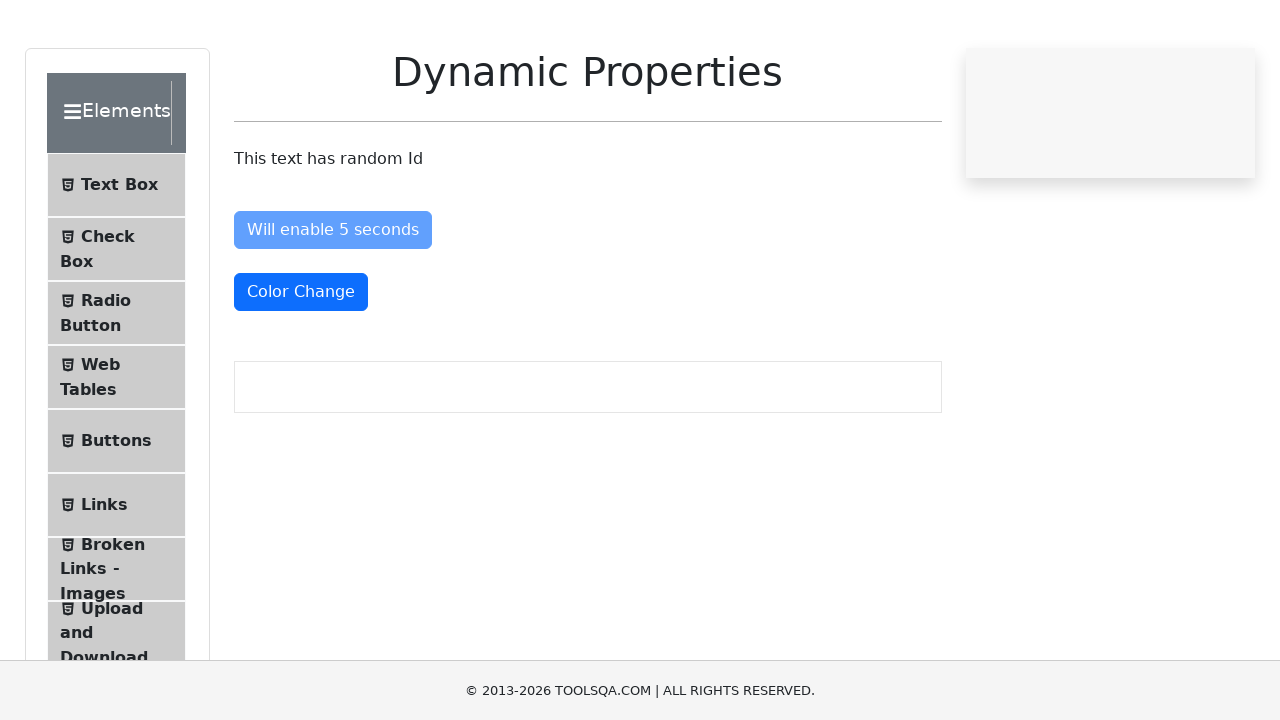

Element with random ID became visible after page reload
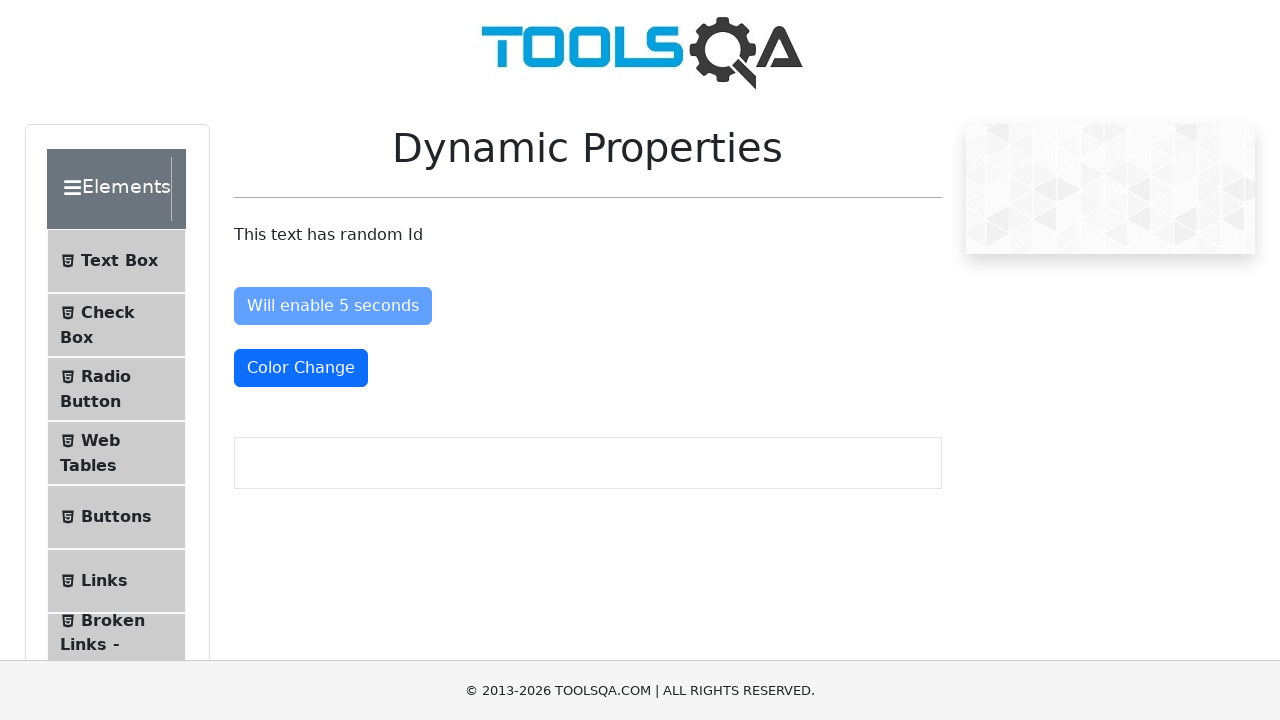

Retrieved updated ID: l54Jy
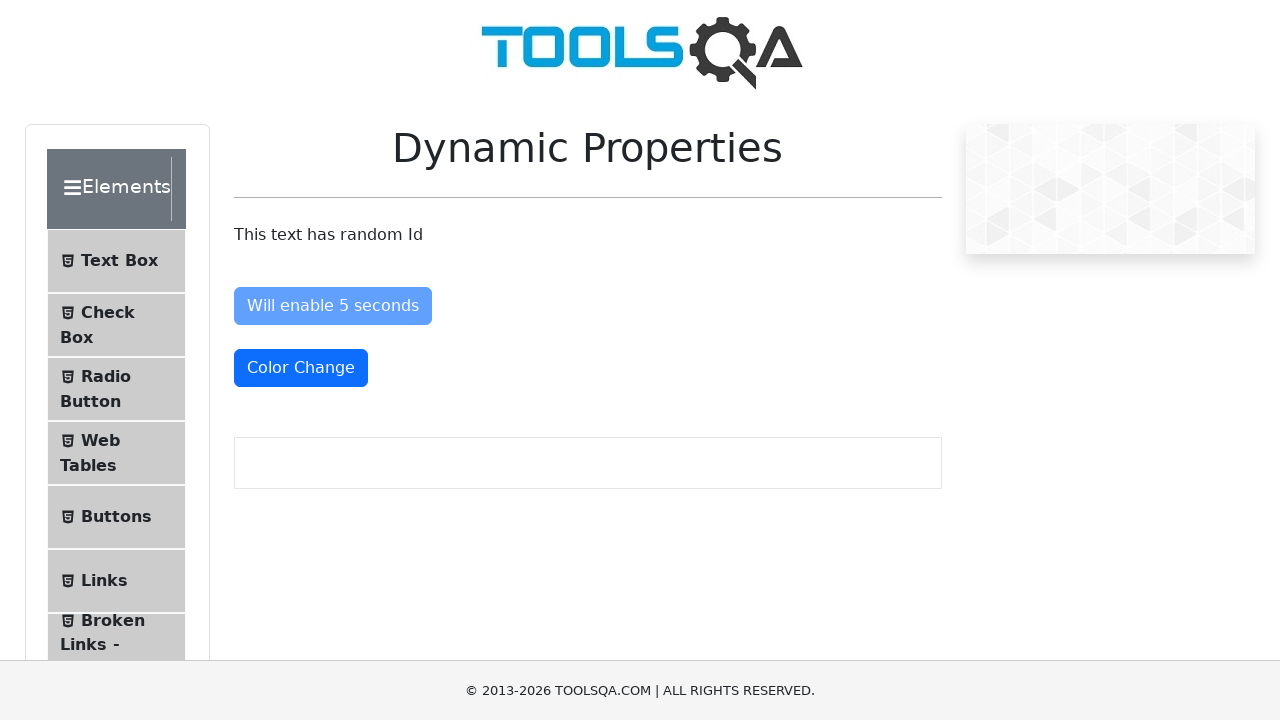

Assertion passed: ID changed after page refresh
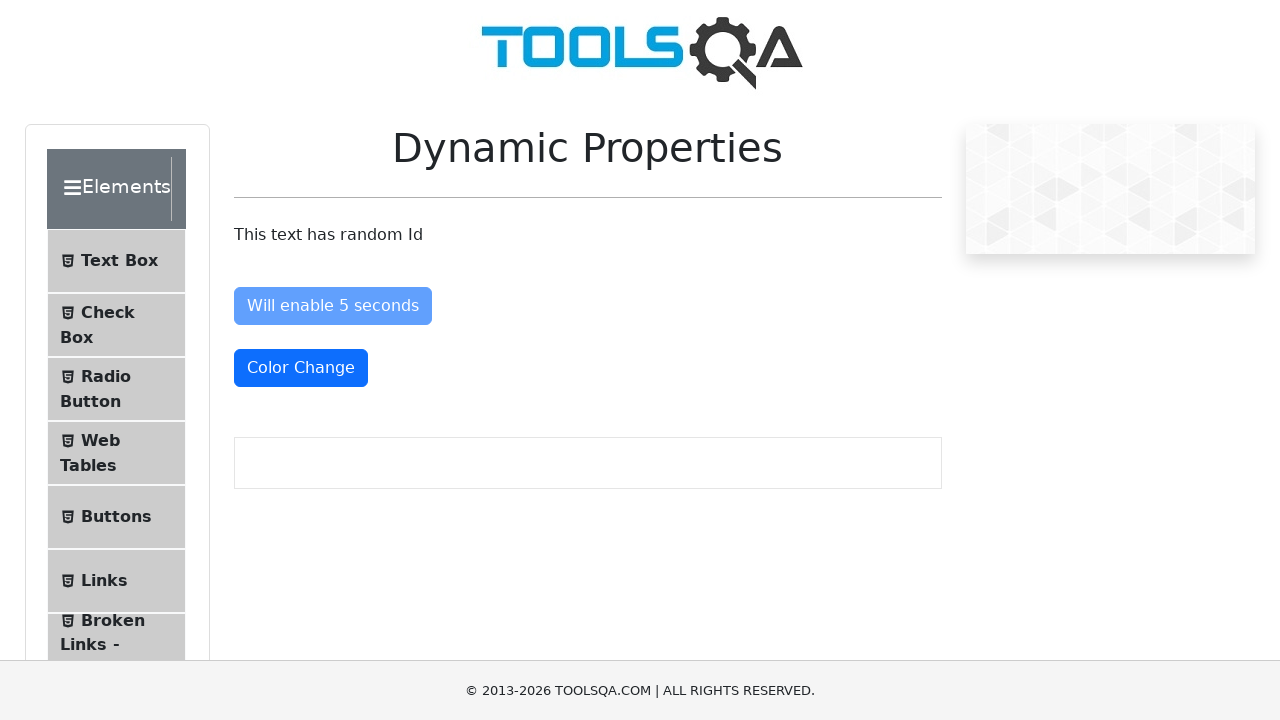

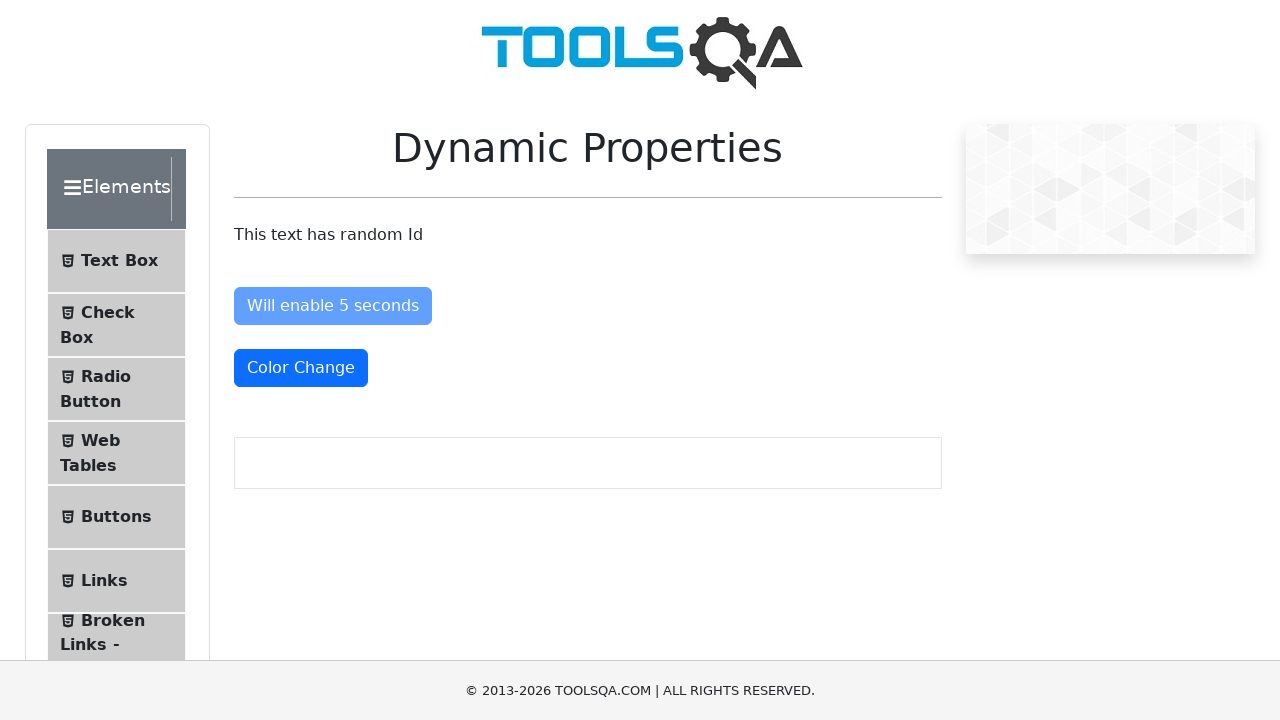